Navigates to Monster India job site to verify it loads successfully

Starting URL: https://www.monsterindia.com

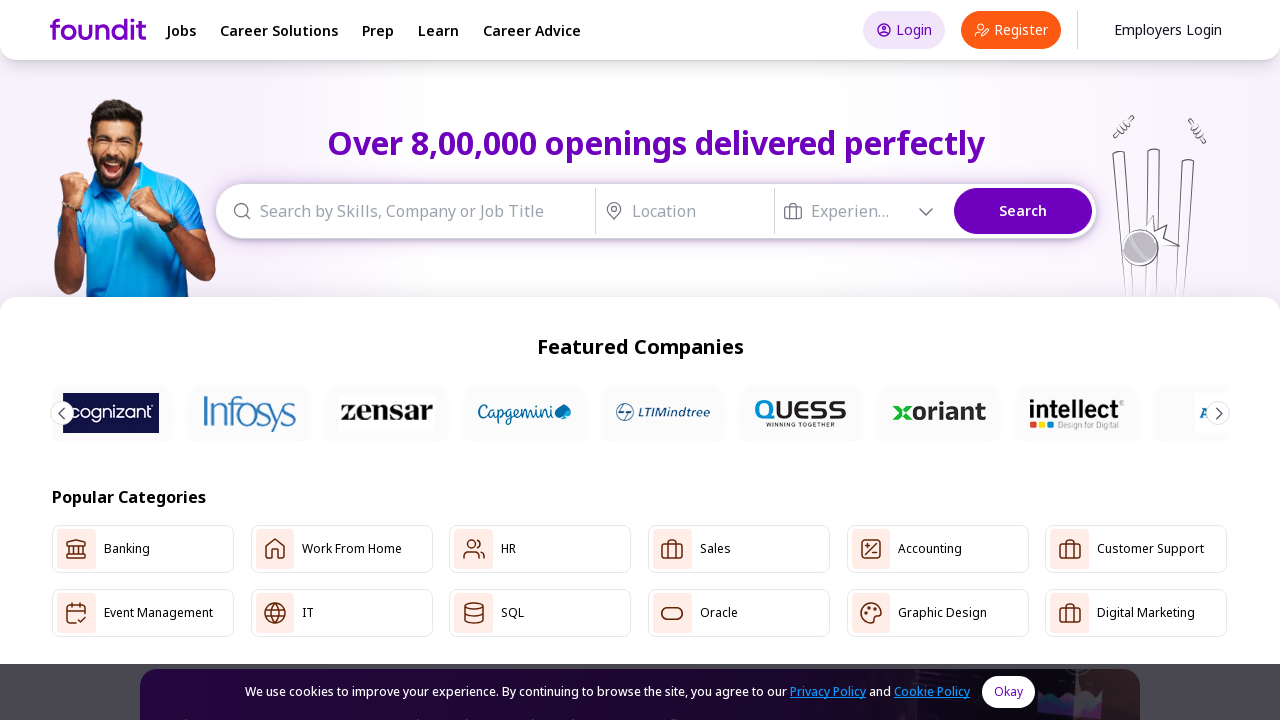

Monster India job site loaded successfully
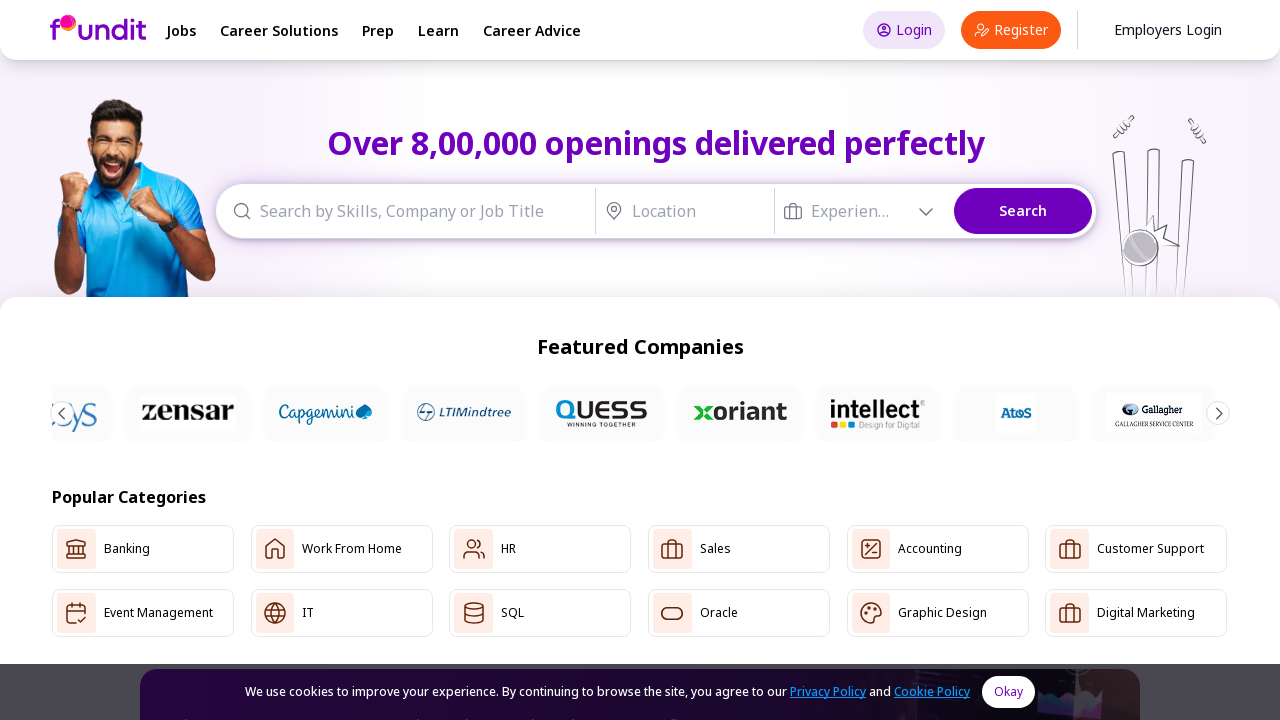

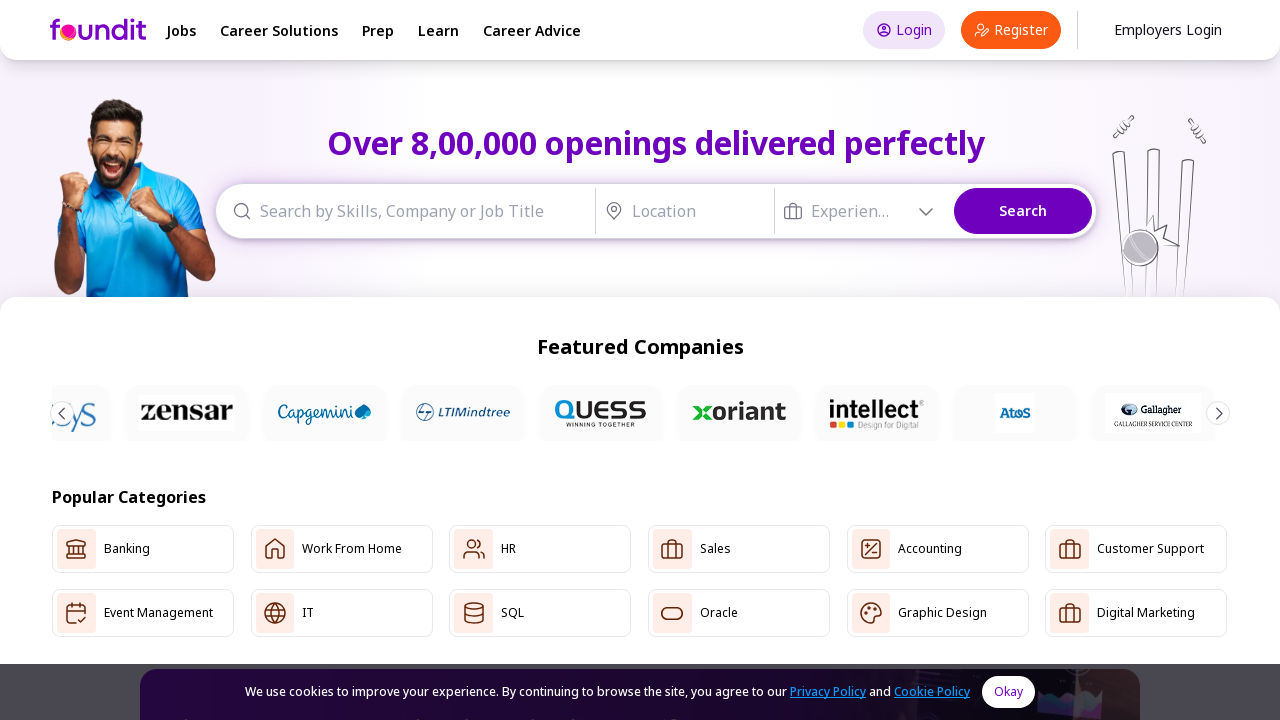